Tests auto-suggestive dropdown functionality by typing partial text and navigating through suggestions using keyboard to select "India"

Starting URL: http://qaclickacademy.com/practice.php

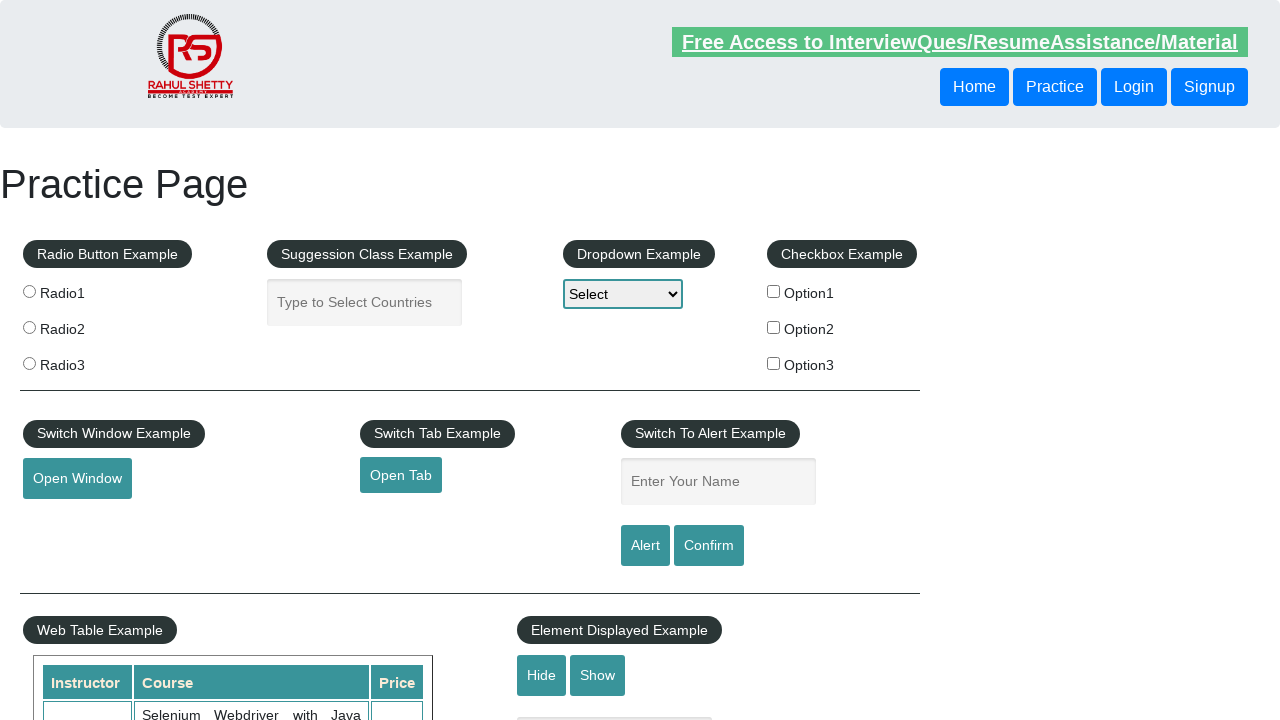

Filled autocomplete field with partial text 'ind' on #autocomplete
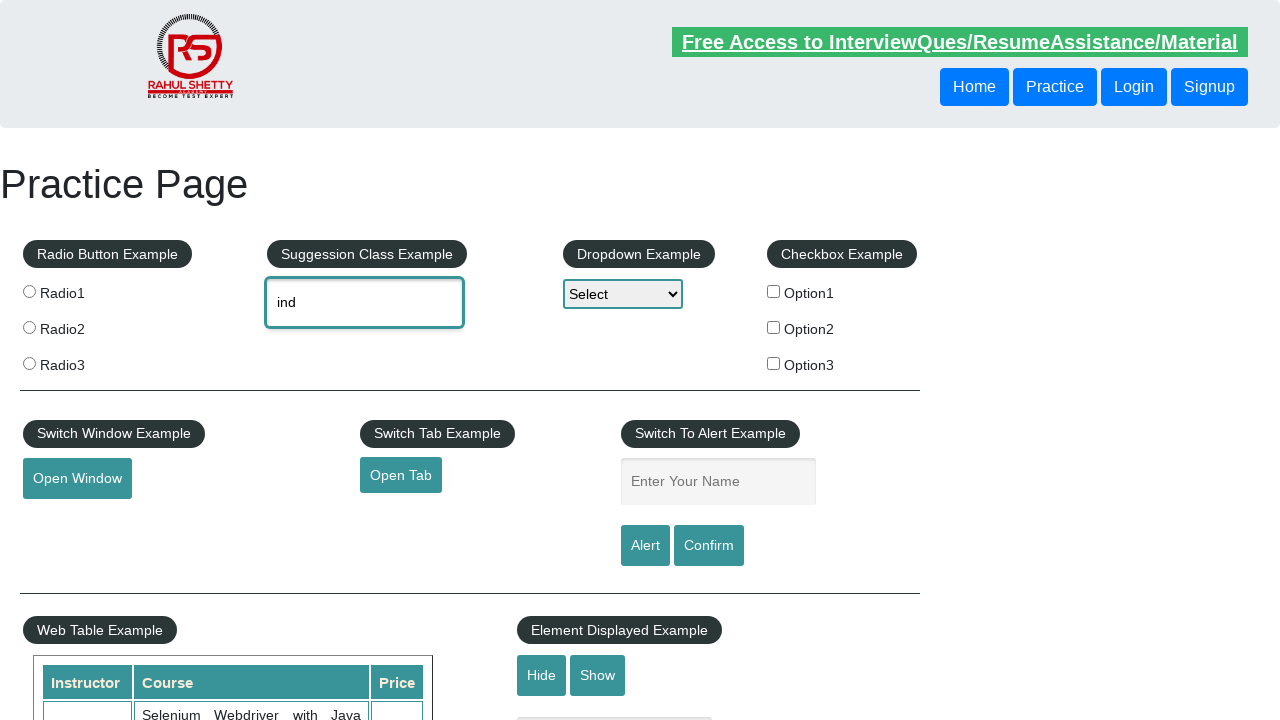

Retrieved current value from autocomplete field
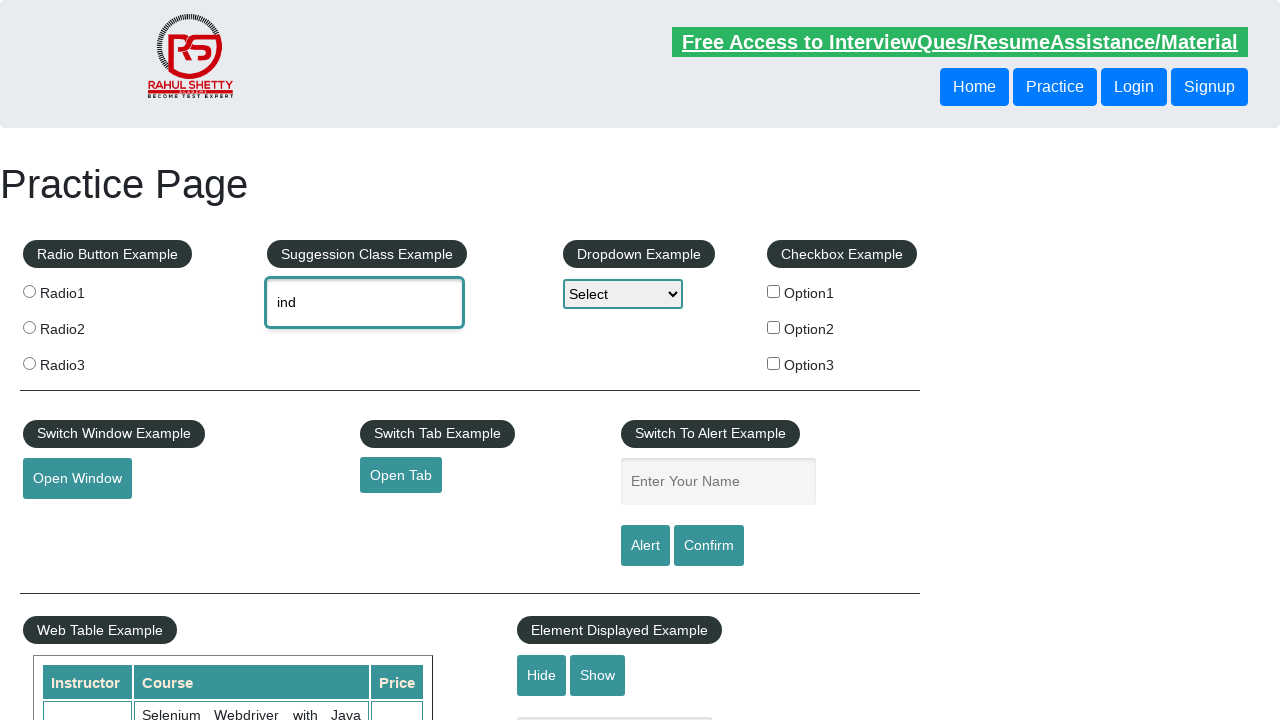

Pressed ArrowDown key to navigate through dropdown suggestions on #autocomplete
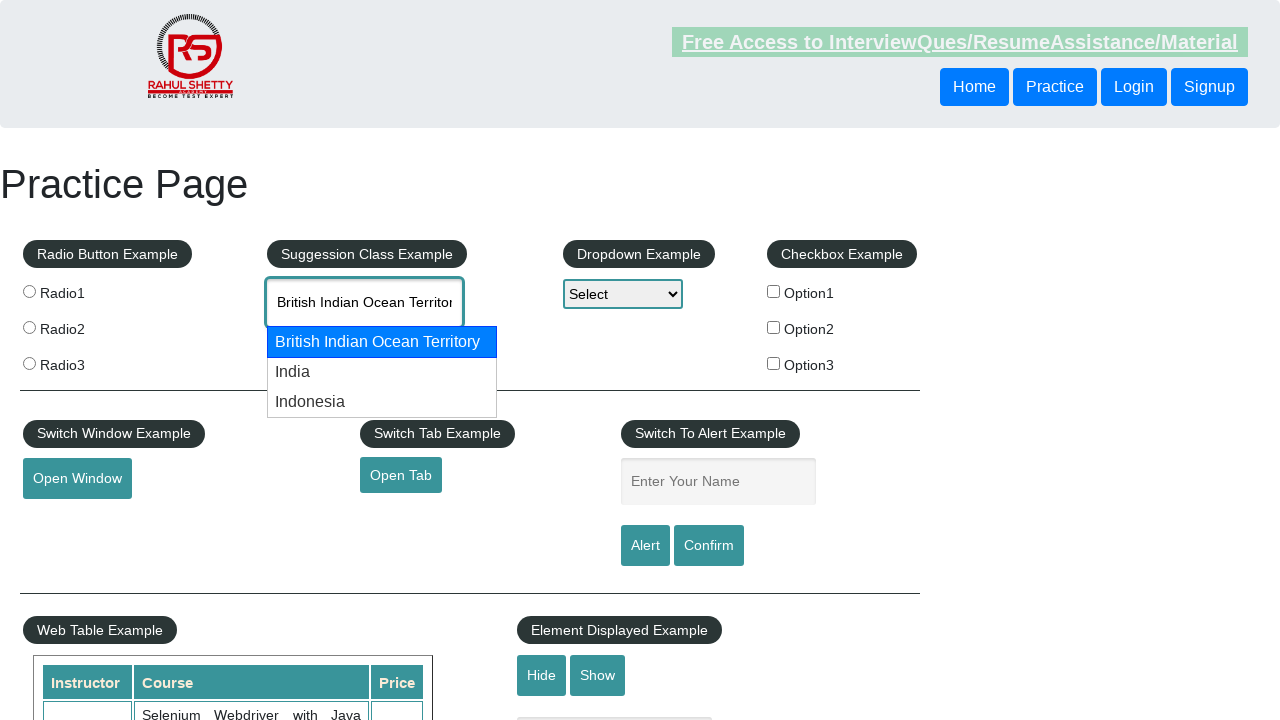

Retrieved updated value from autocomplete field: 'British Indian Ocean Territory'
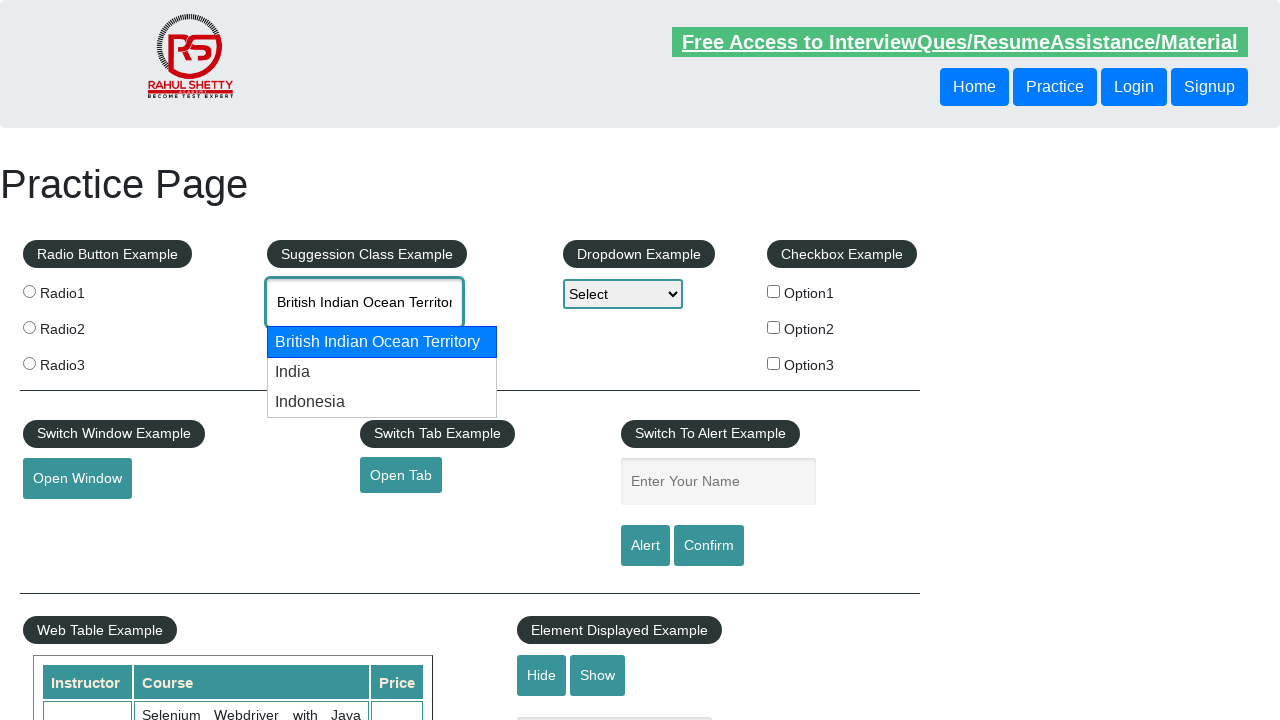

Pressed ArrowDown key to navigate through dropdown suggestions on #autocomplete
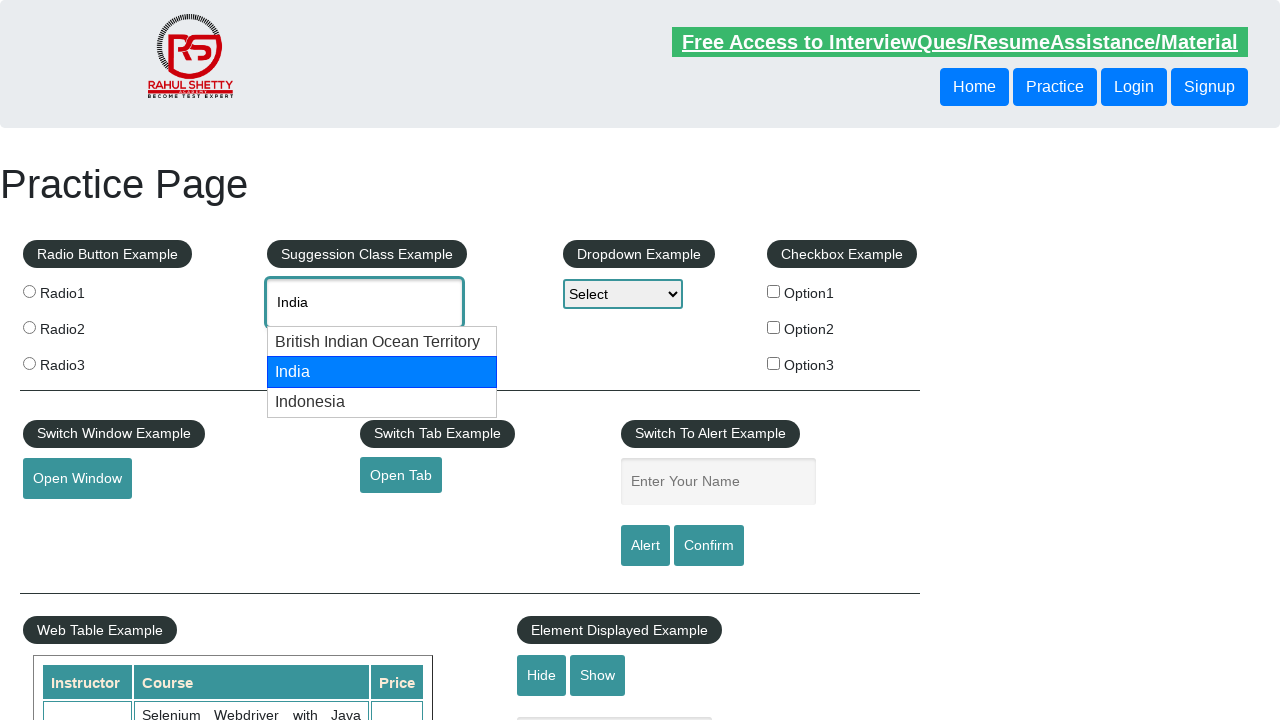

Retrieved updated value from autocomplete field: 'India'
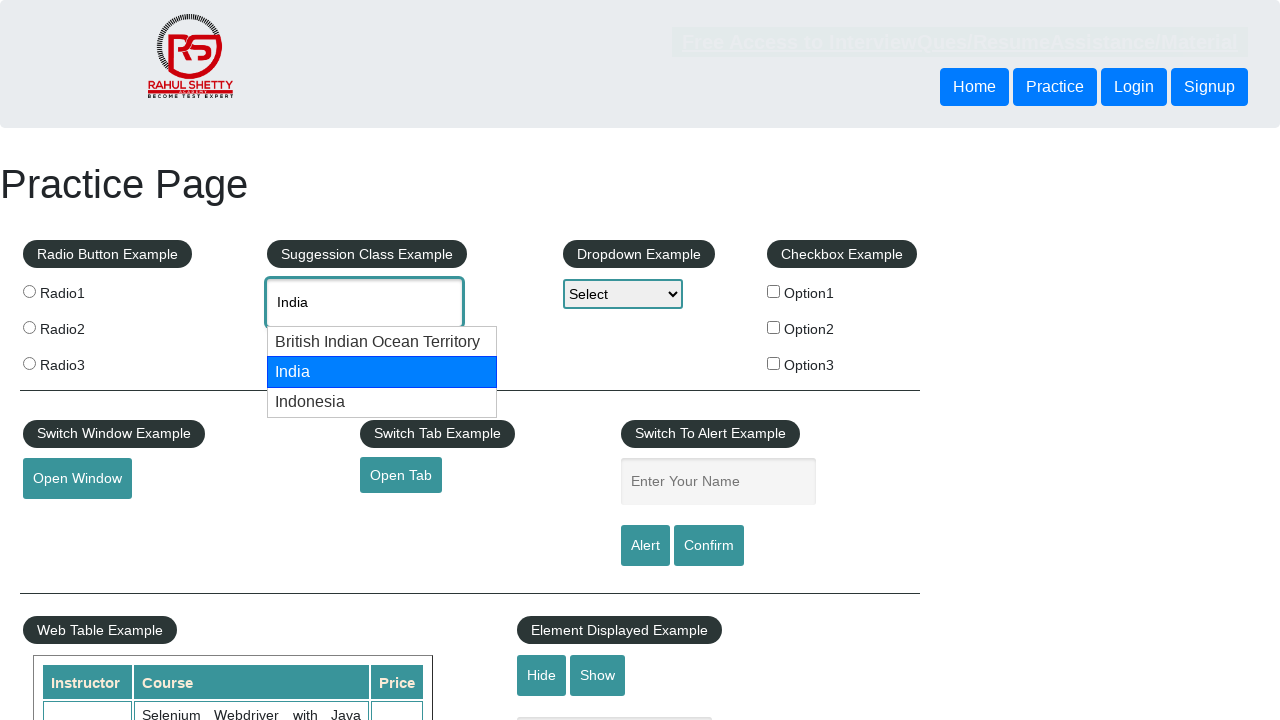

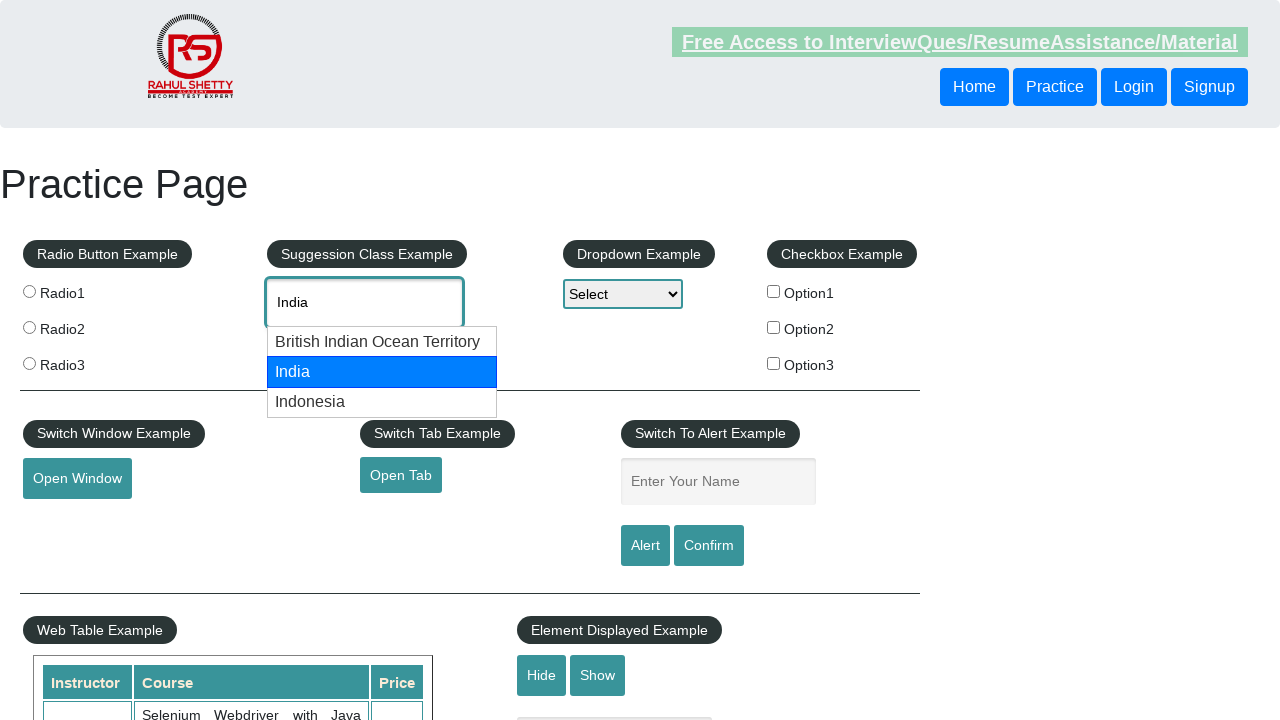